Tests registration form validation with invalid email format to verify proper email validation error messages

Starting URL: https://alada.vn/tai-khoan/dang-ky.html

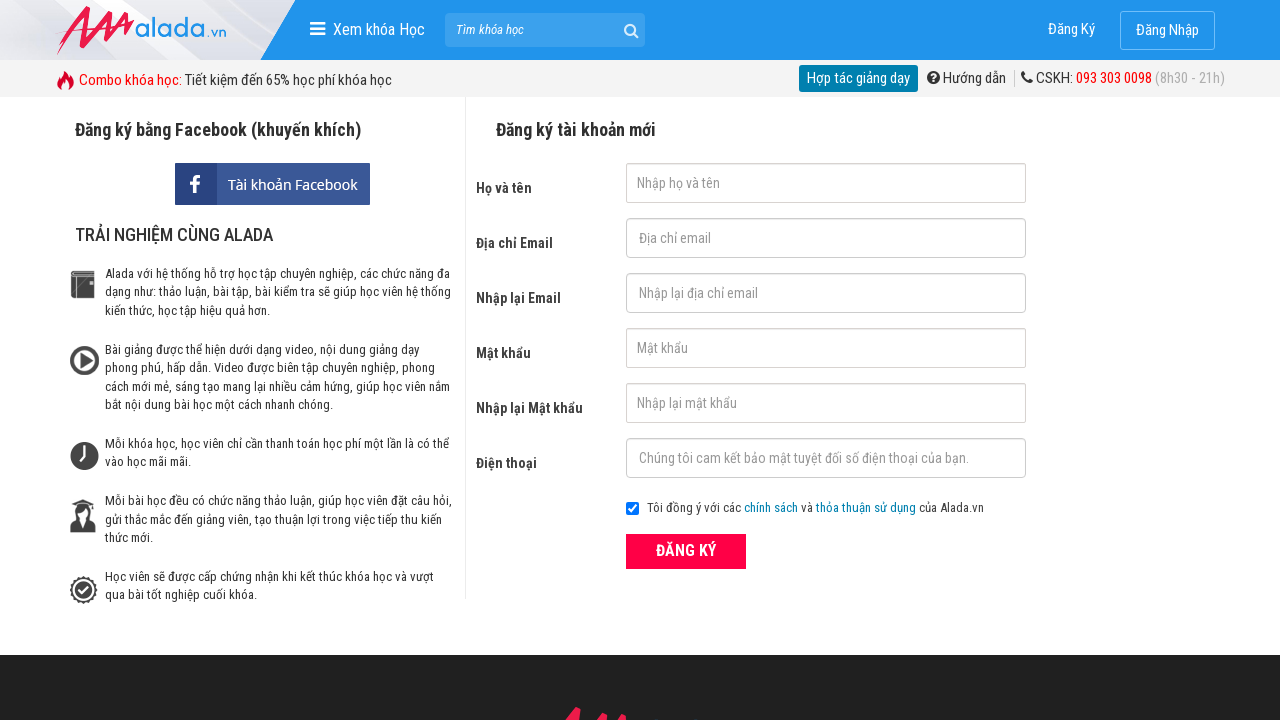

Filled first name field with 'Joe Biden' on #txtFirstname
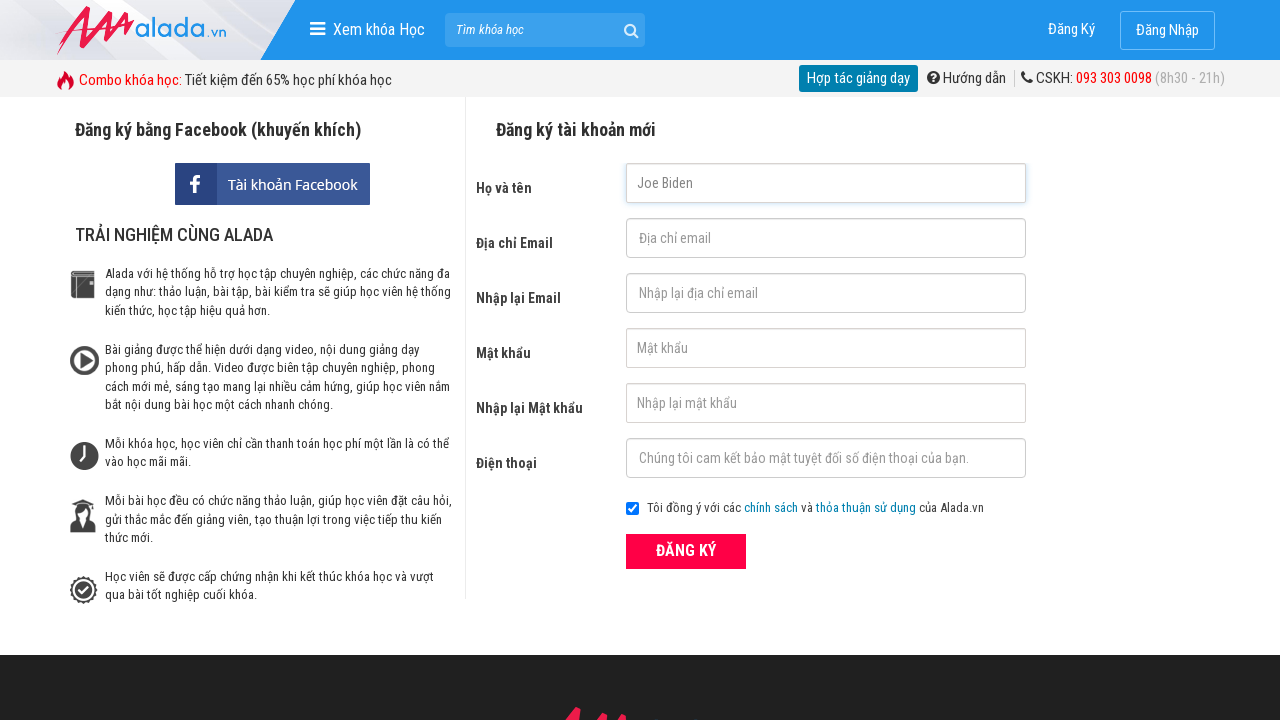

Filled email field with invalid email 'joebiden' (missing @ and domain) on #txtEmail
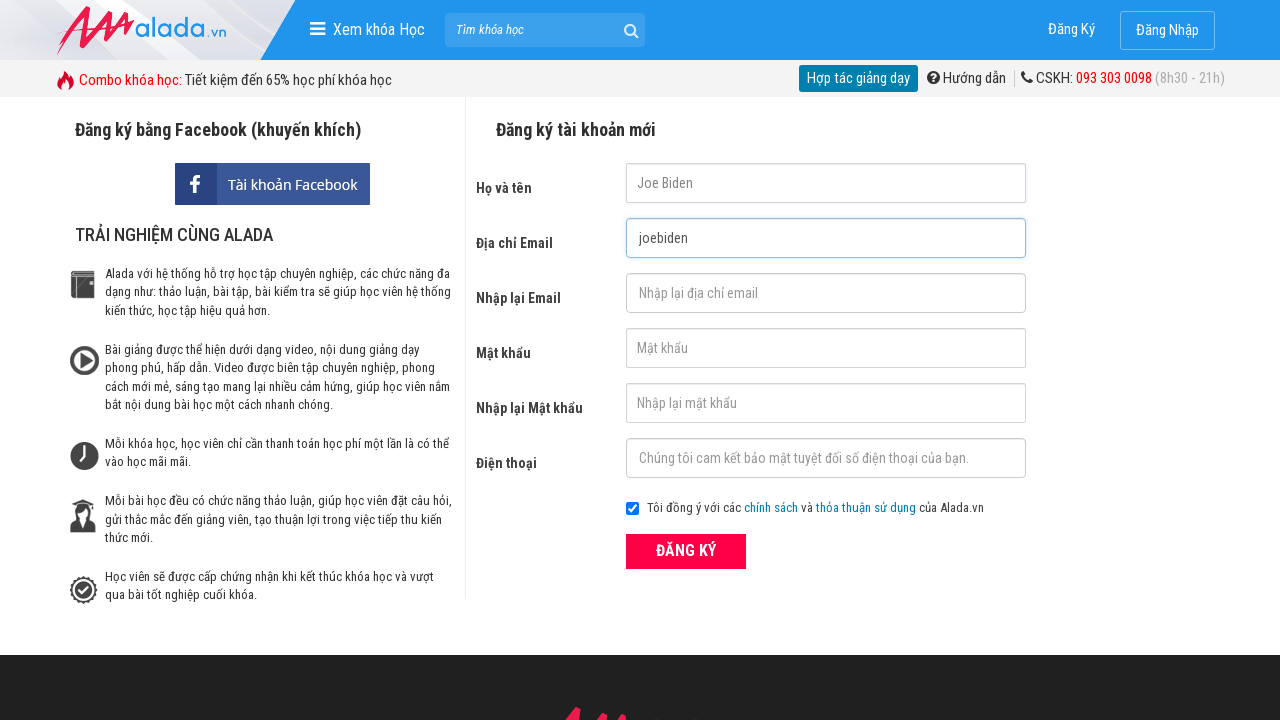

Filled confirm email field with same invalid email 'joebiden' on #txtCEmail
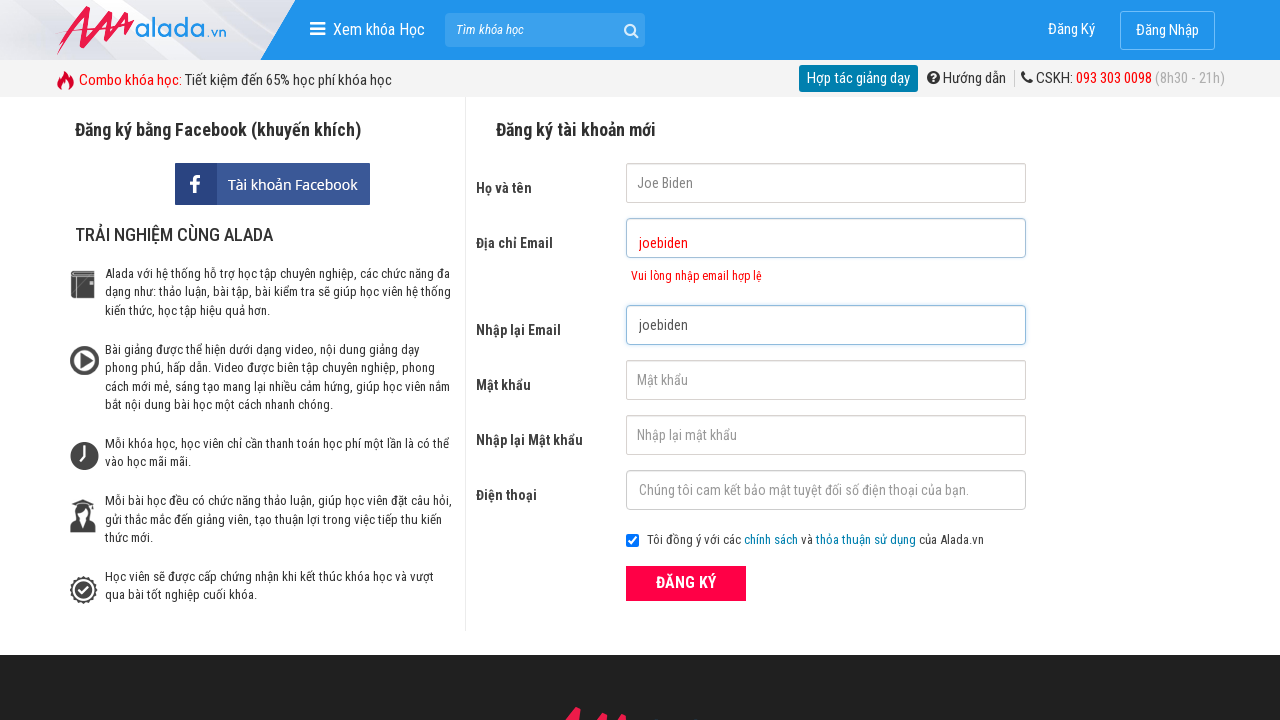

Filled password field with '123456' on #txtPassword
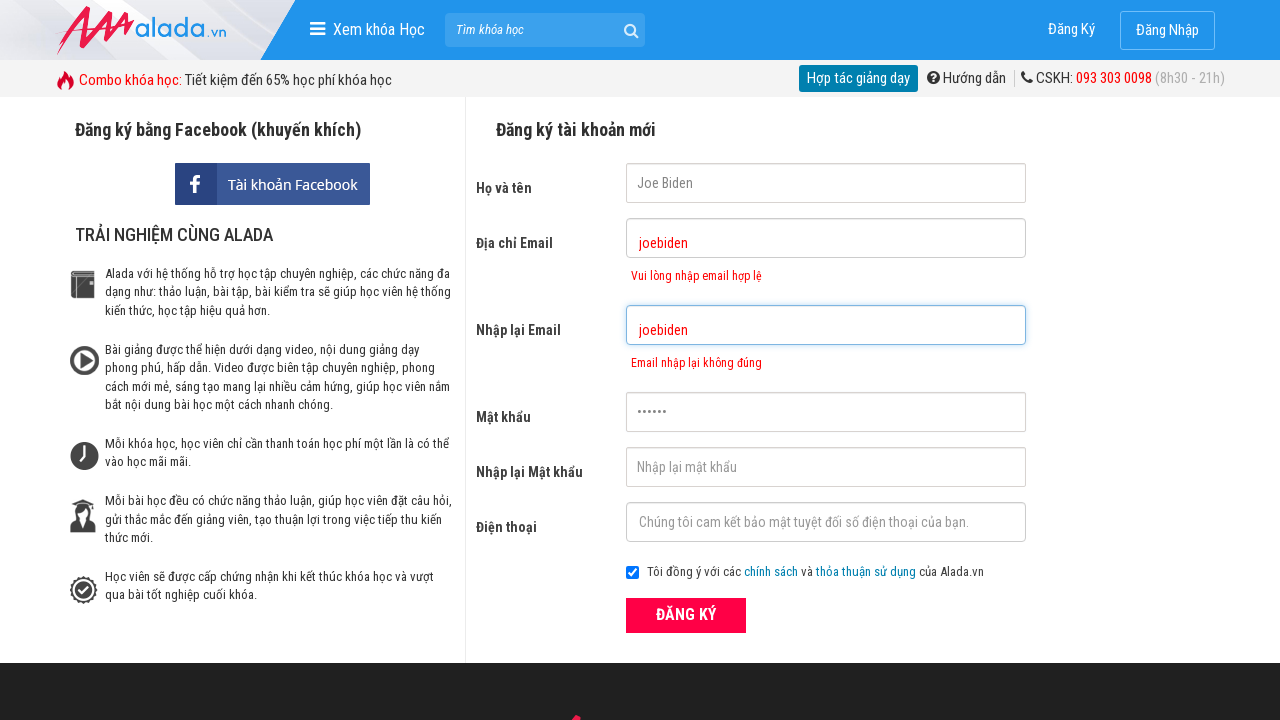

Filled confirm password field with '123456' on #txtCPassword
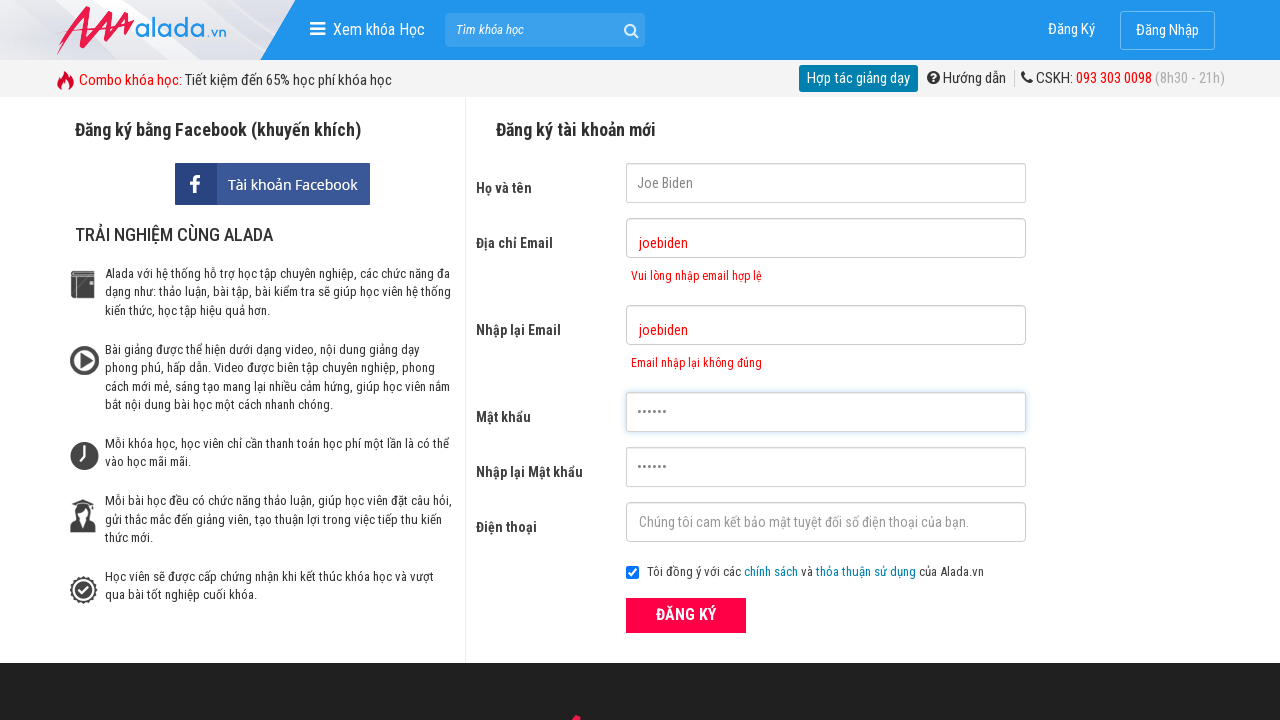

Filled phone field with '0388465783' on #txtPhone
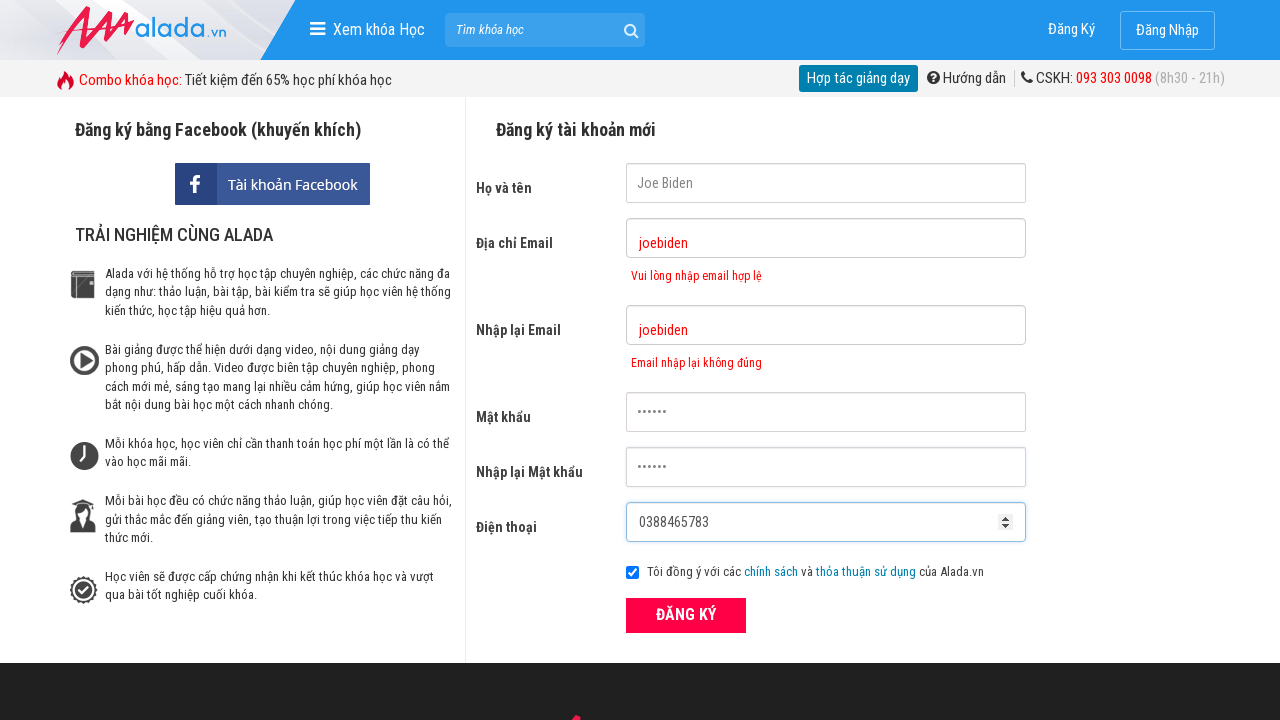

Clicked ĐĂNG KÝ (Register) submit button at (686, 615) on xpath=//button[text()='ĐĂNG KÝ' and @type='submit']
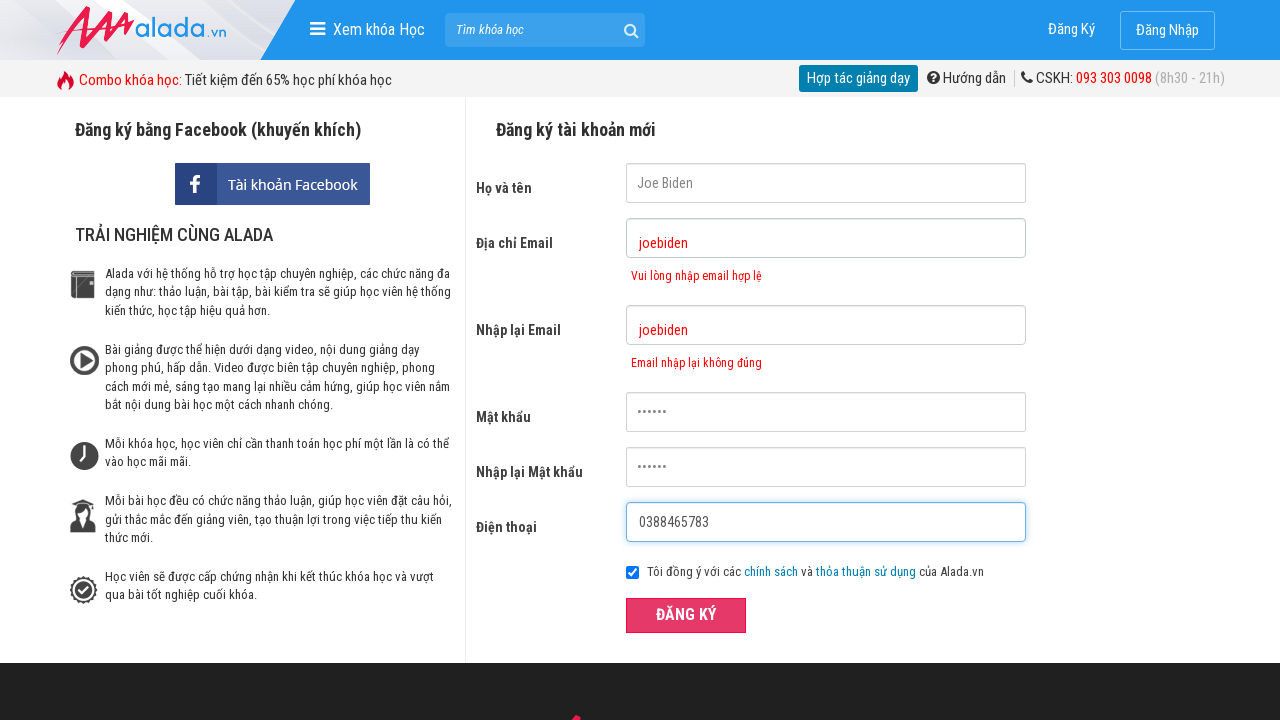

Email validation error message appeared, confirming invalid email format validation is working
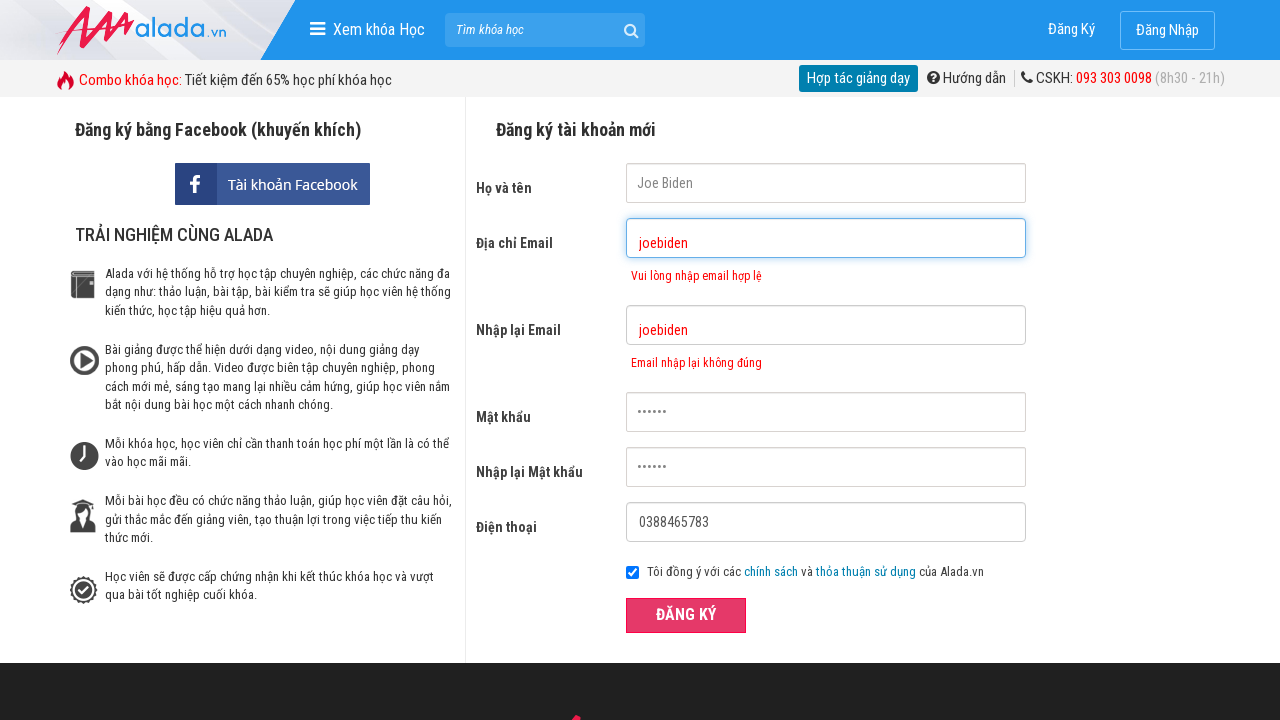

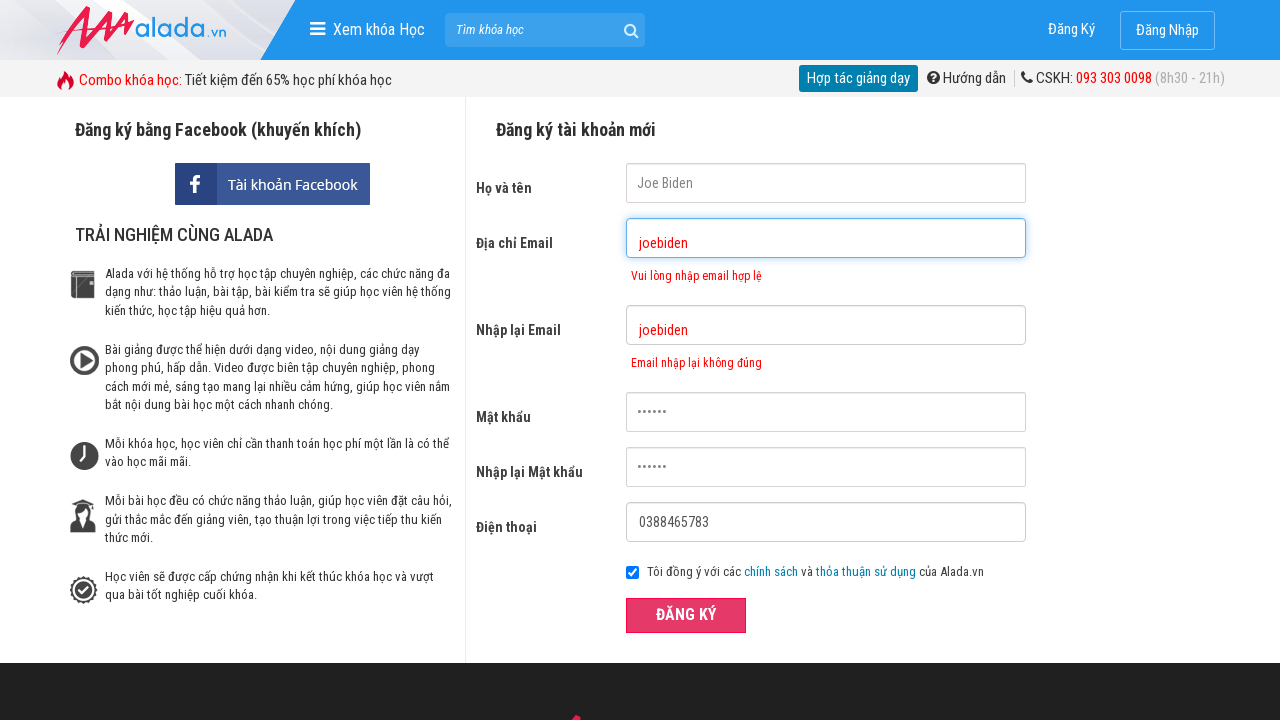